Tests keyboard key up functionality by releasing shift key during typing

Starting URL: https://www.selenium.dev/selenium/web/single_text_input.html

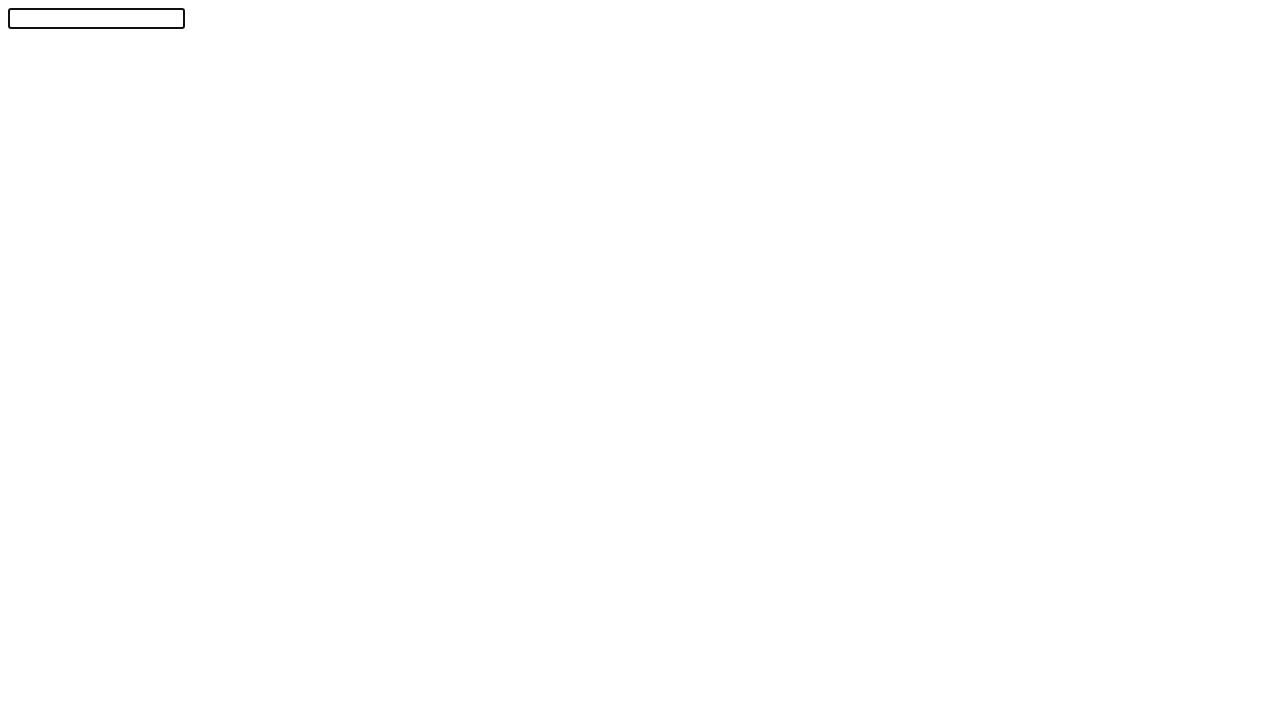

Clicked on text input field at (96, 18) on #textInput
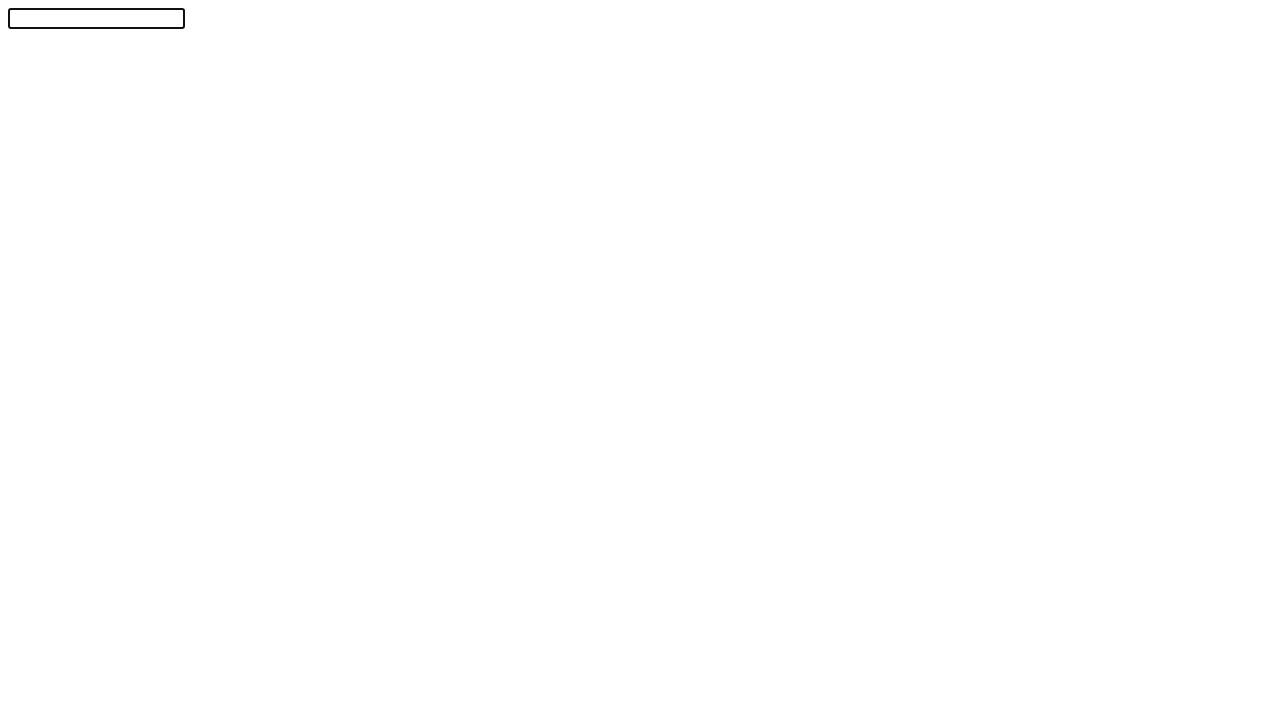

Pressed Shift key down
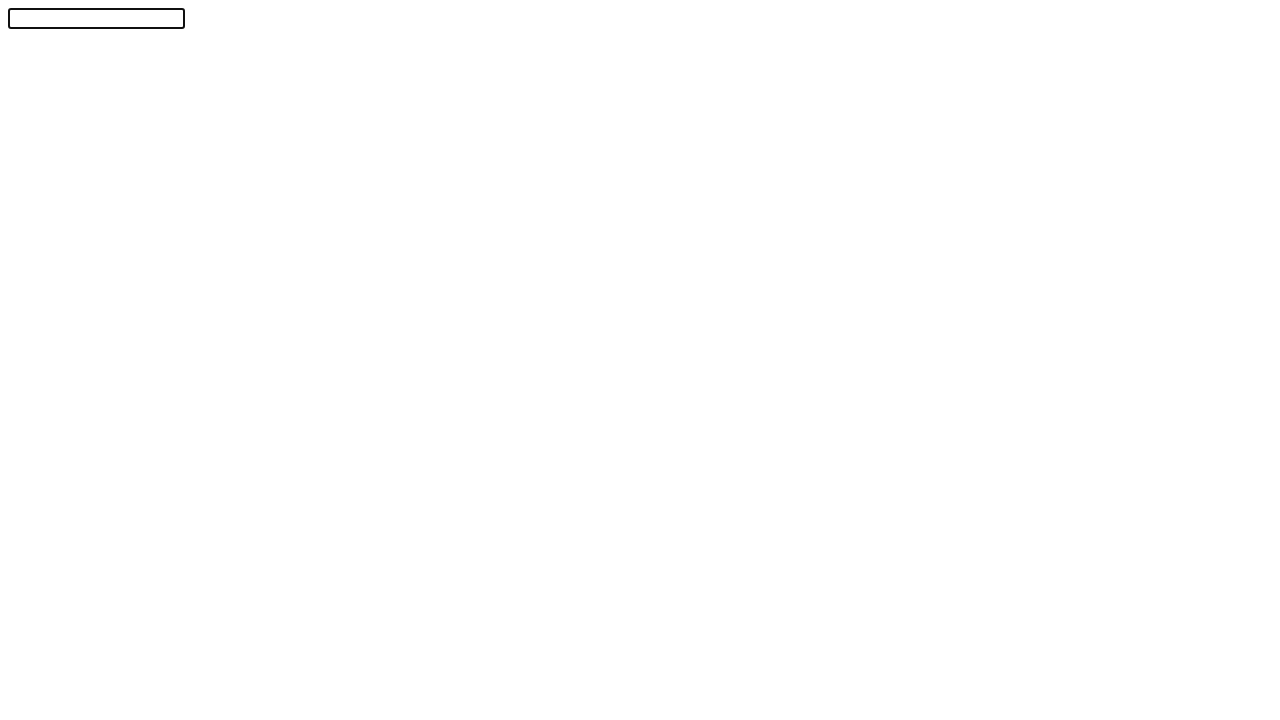

Typed 'a' while Shift is held down
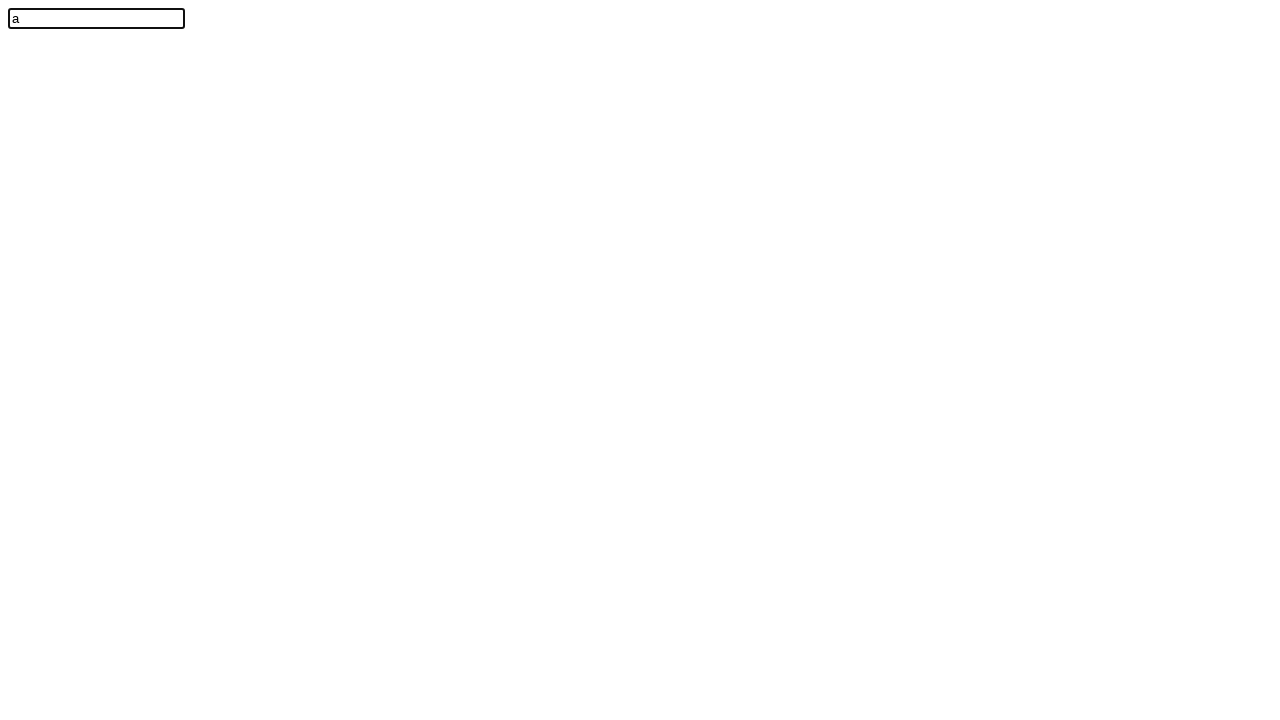

Released Shift key
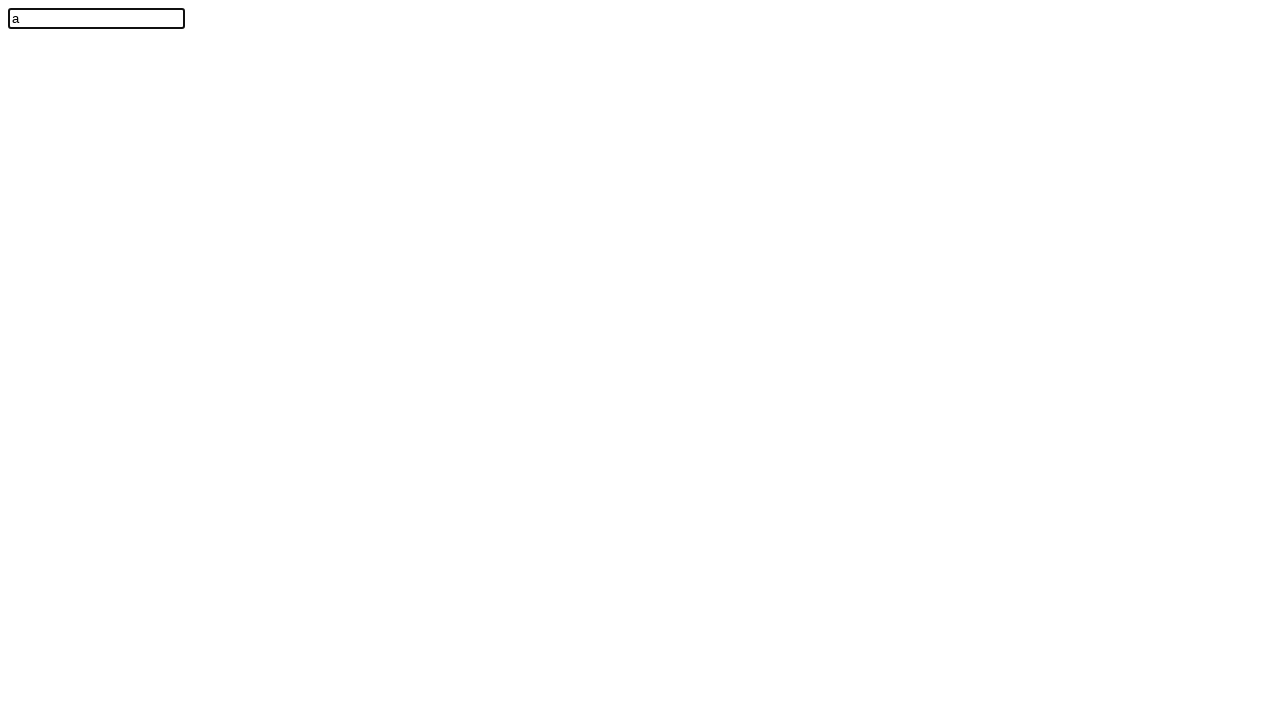

Typed 'b' after releasing Shift key
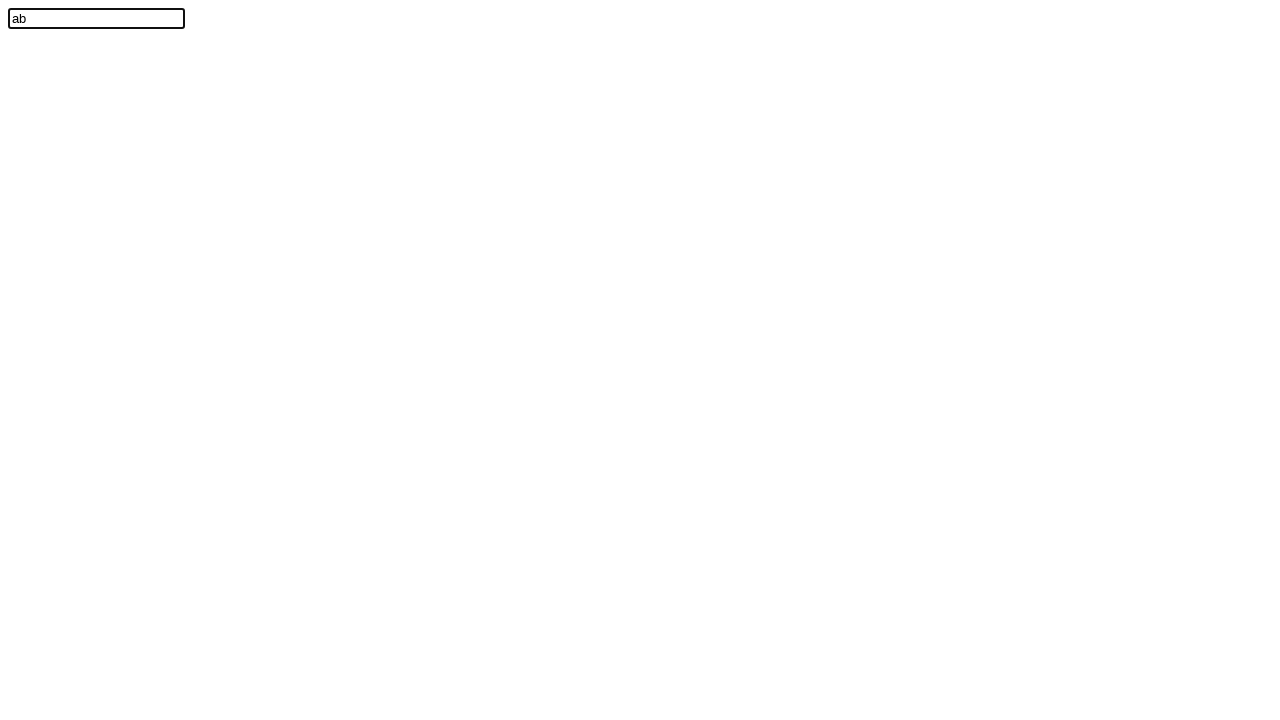

Retrieved input value: 'ab'
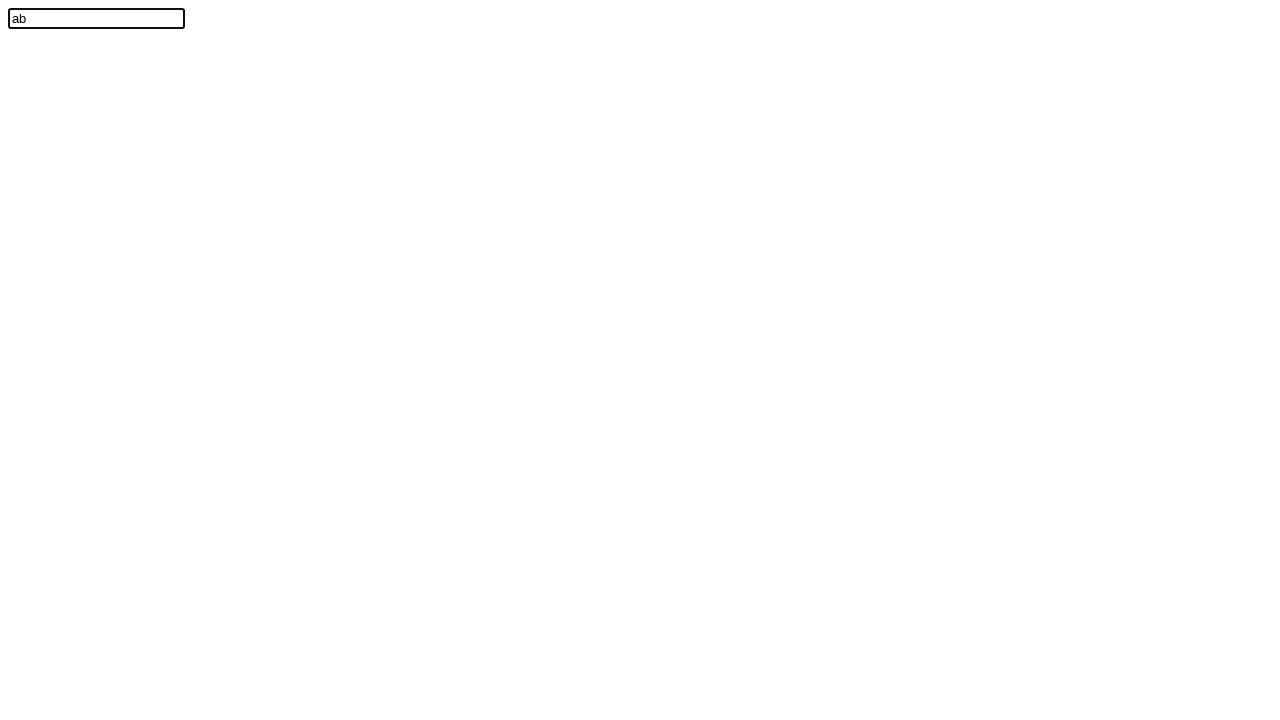

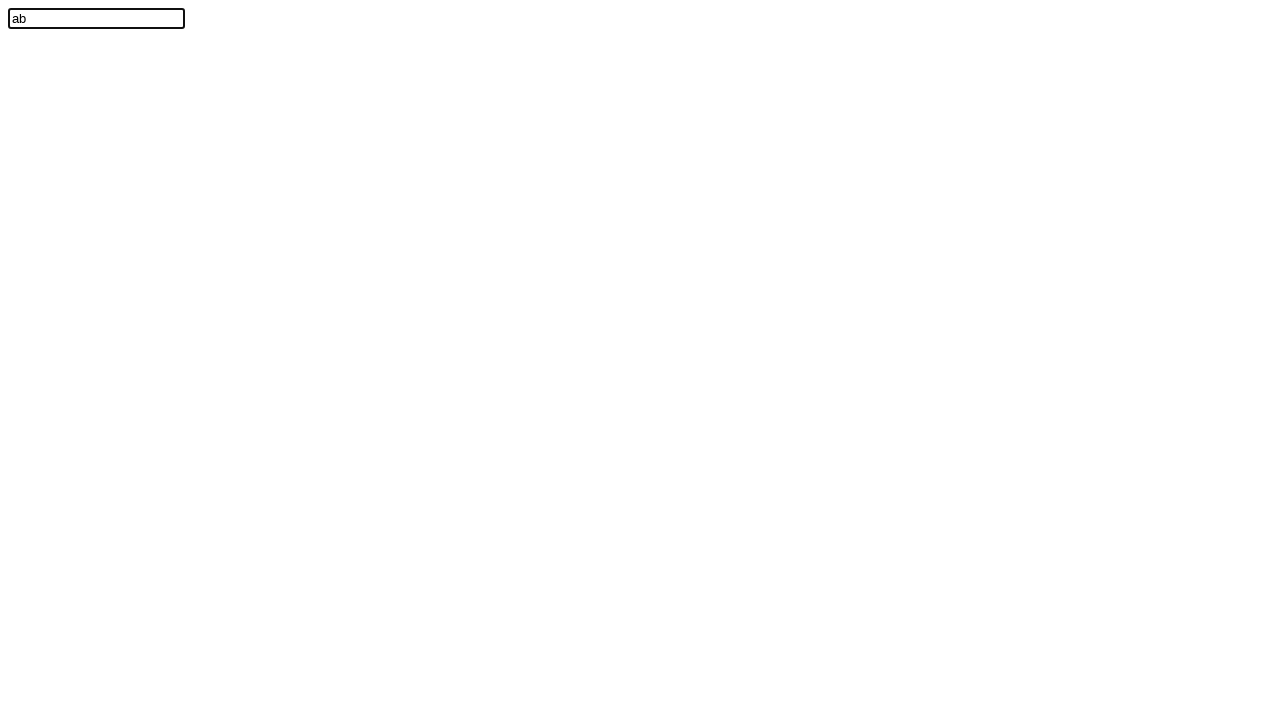